Tests the documentation search functionality by searching for a method name and navigating to the corresponding documentation page

Starting URL: https://playwright.dev/

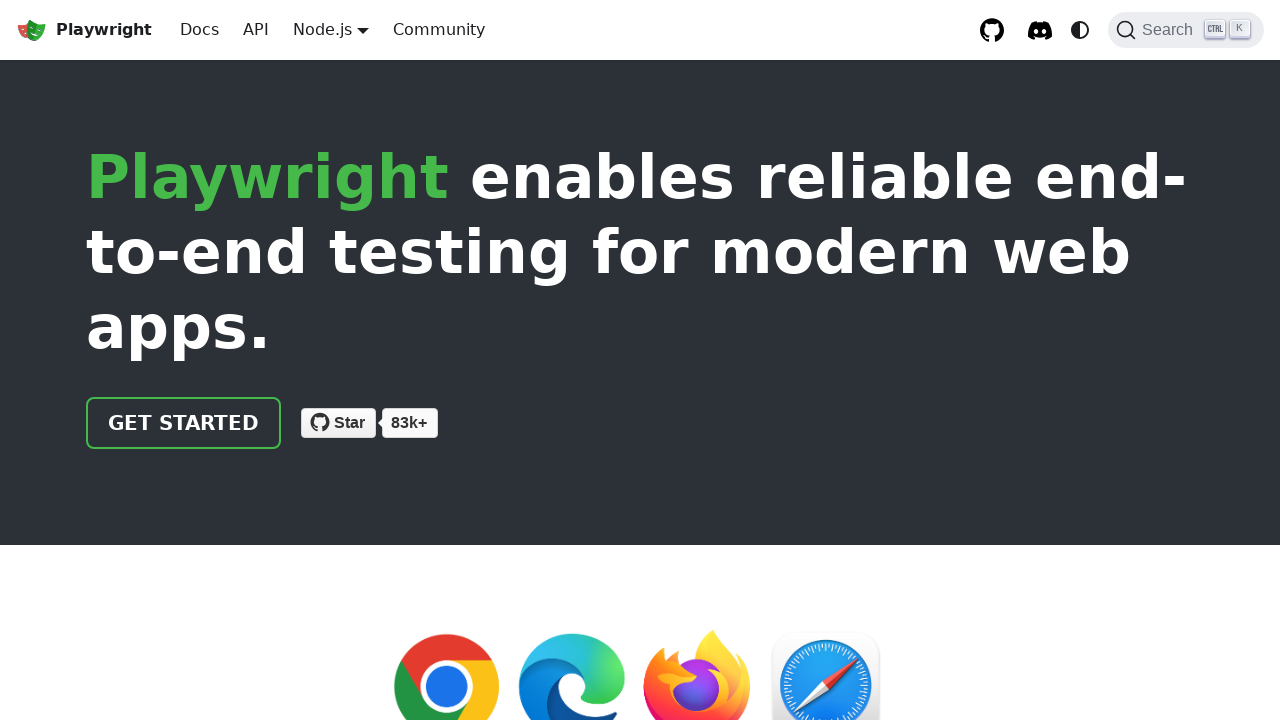

Clicked Search button to open search dialog at (1186, 30) on internal:role=button[name="Search"i]
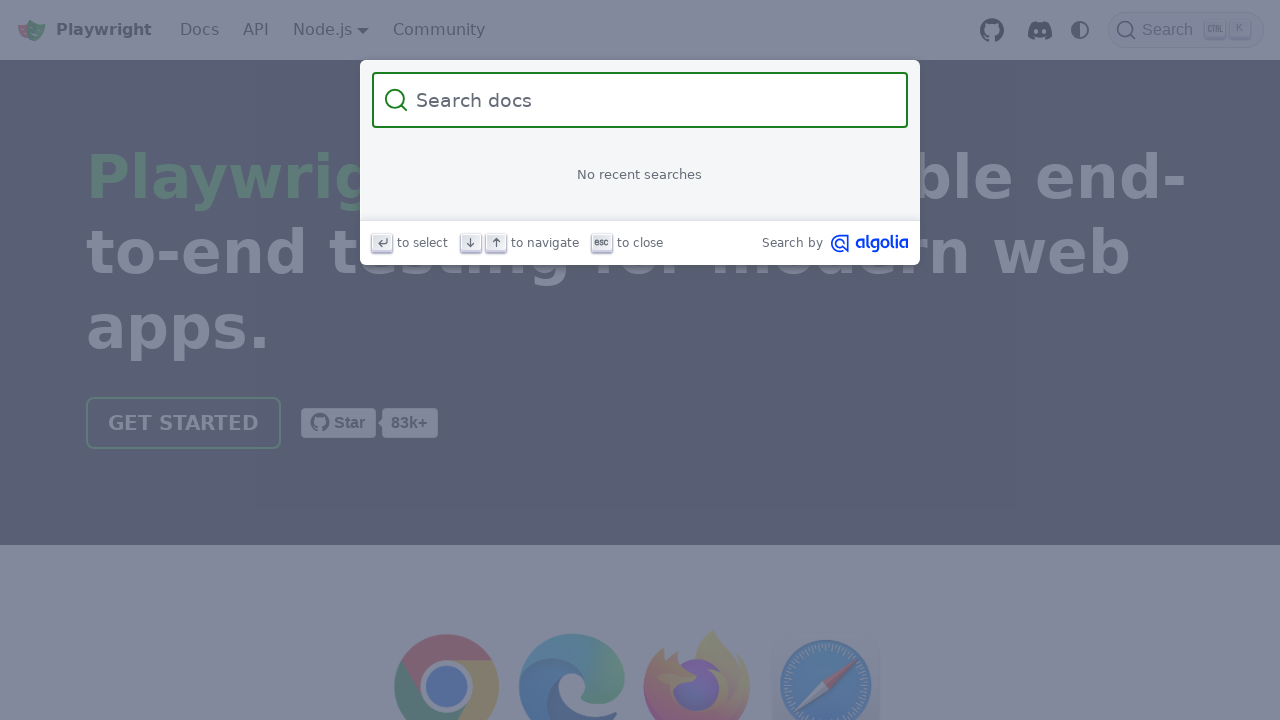

Filled search box with method name 'getByRole' on internal:role=searchbox[name="Search"i]
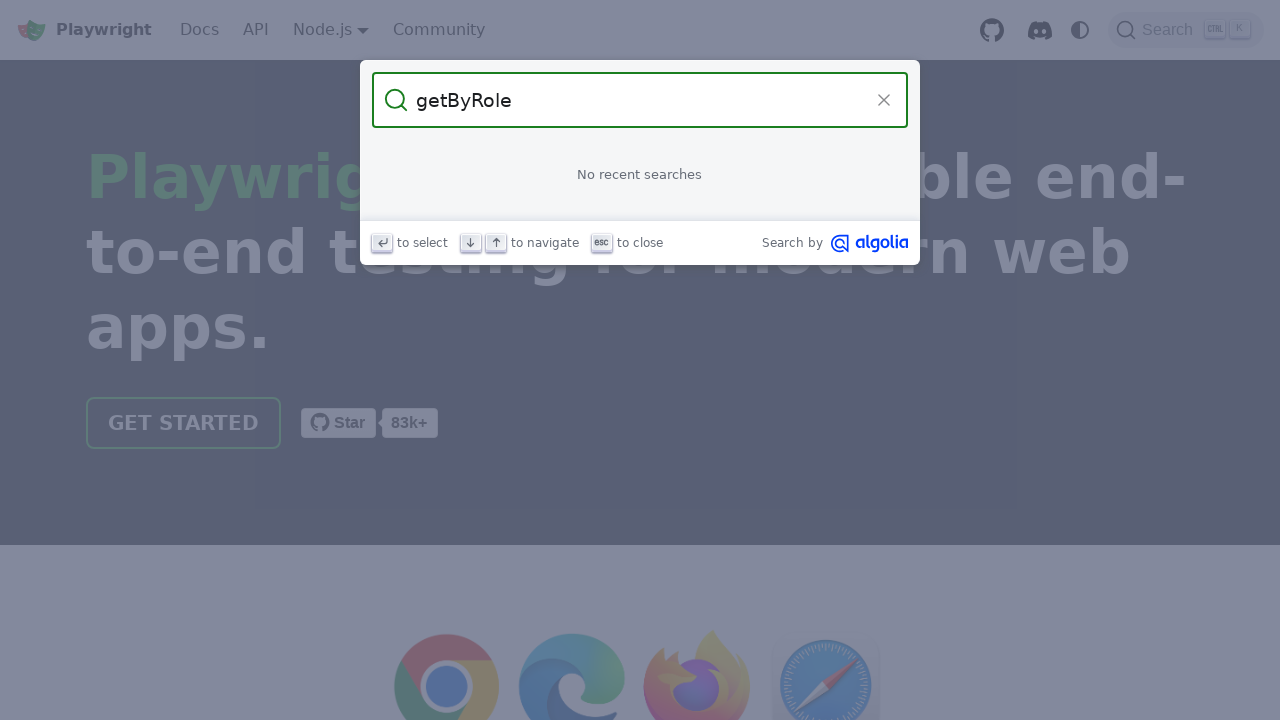

Clicked on 'getByRole FrameLocator' search result at (640, 196) on internal:role=link[name="getByRole FrameLocator"i]
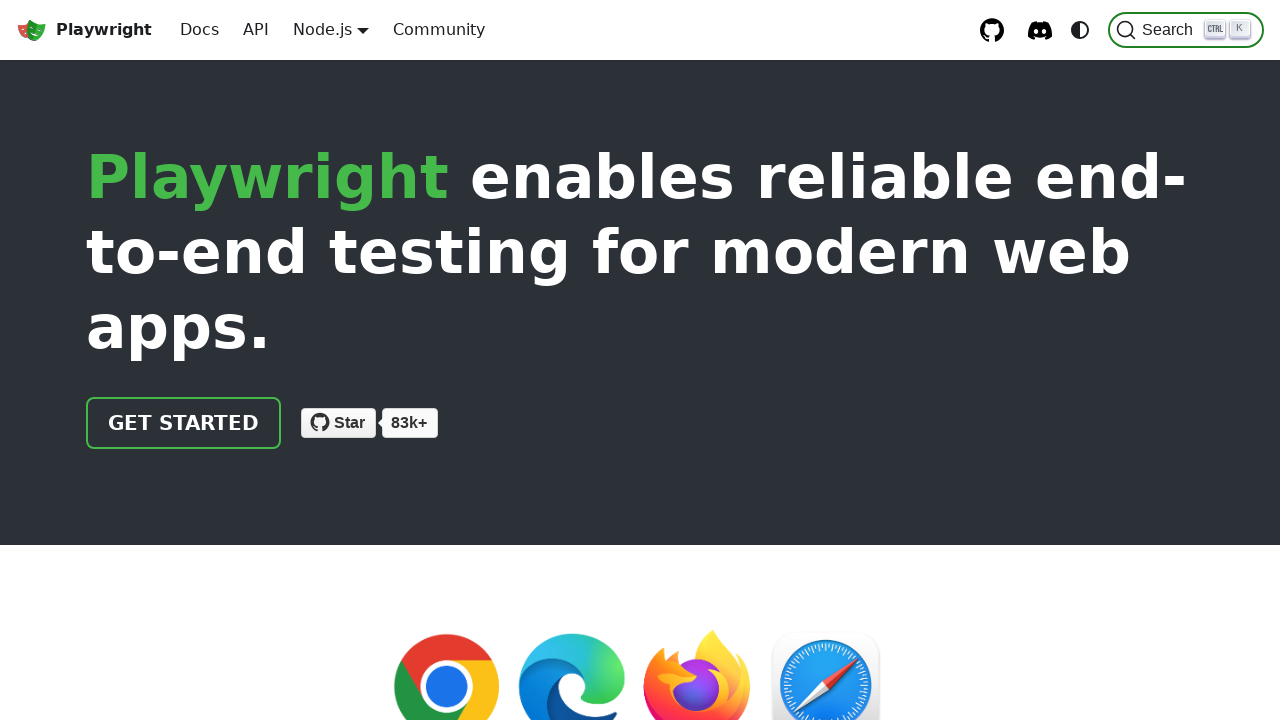

Verified 'getByRole' heading is visible on documentation page
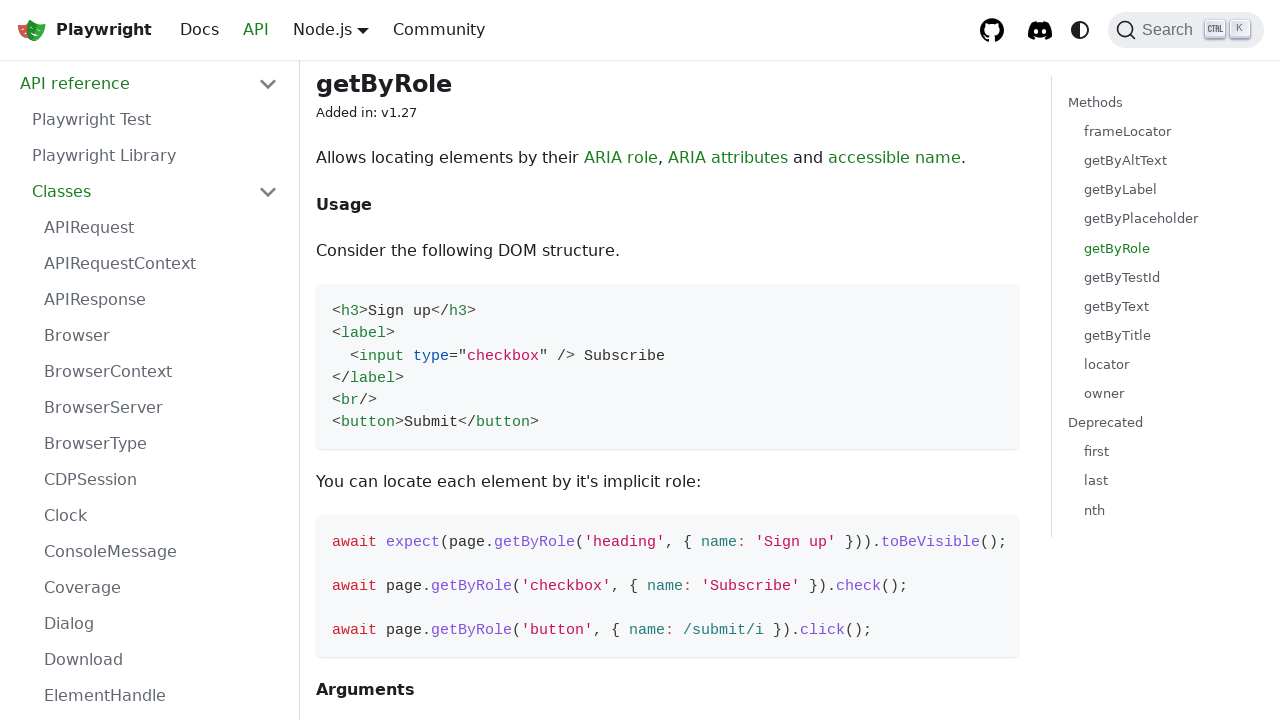

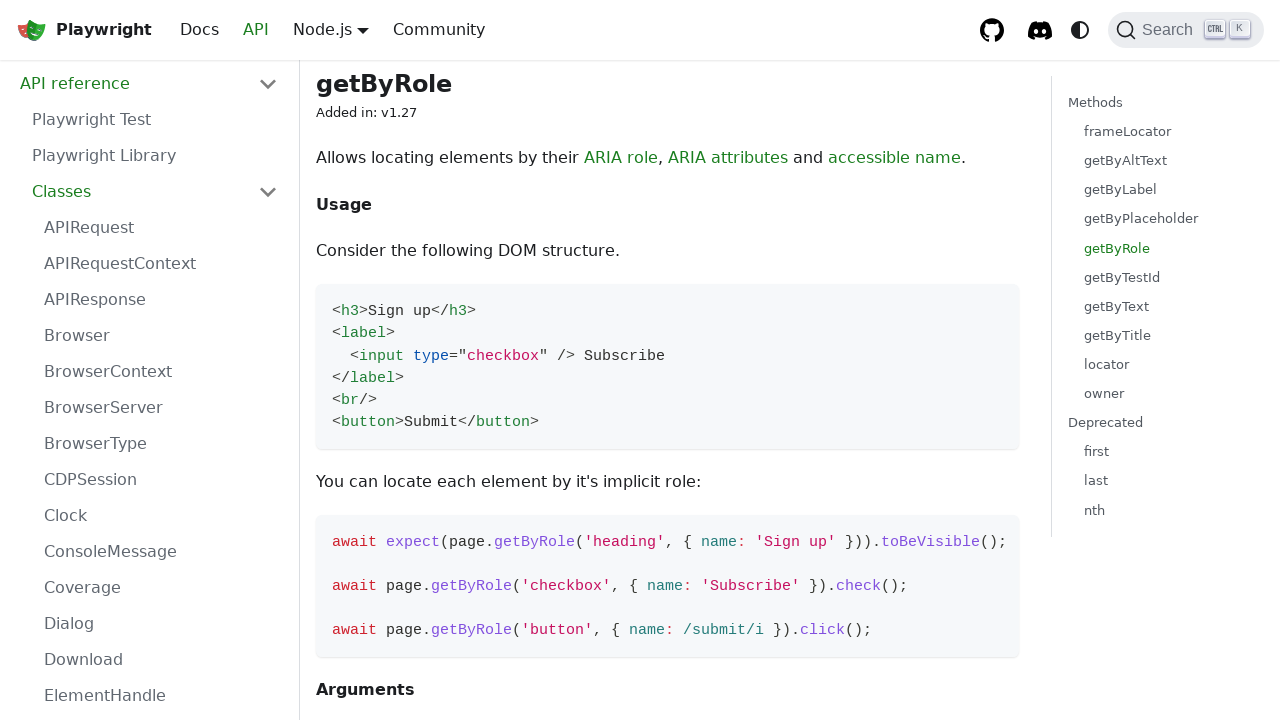